Tests opening a specific painting "Трамвайный путь" and verifying its style is "Реализм" on Firefox

Starting URL: https://artnow.ru

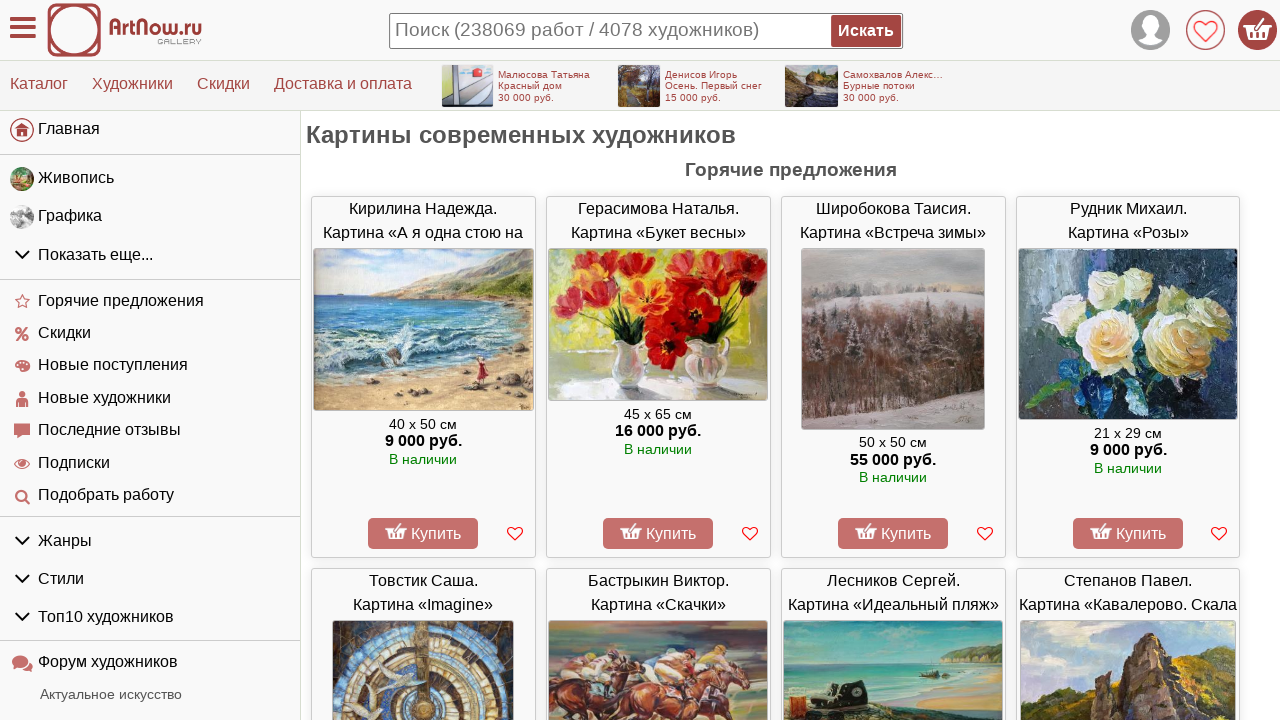

Clicked dropdown menu to expand categories at (150, 255) on #left_container > div > ul:nth-child(2) > li.menu-group.gids > div
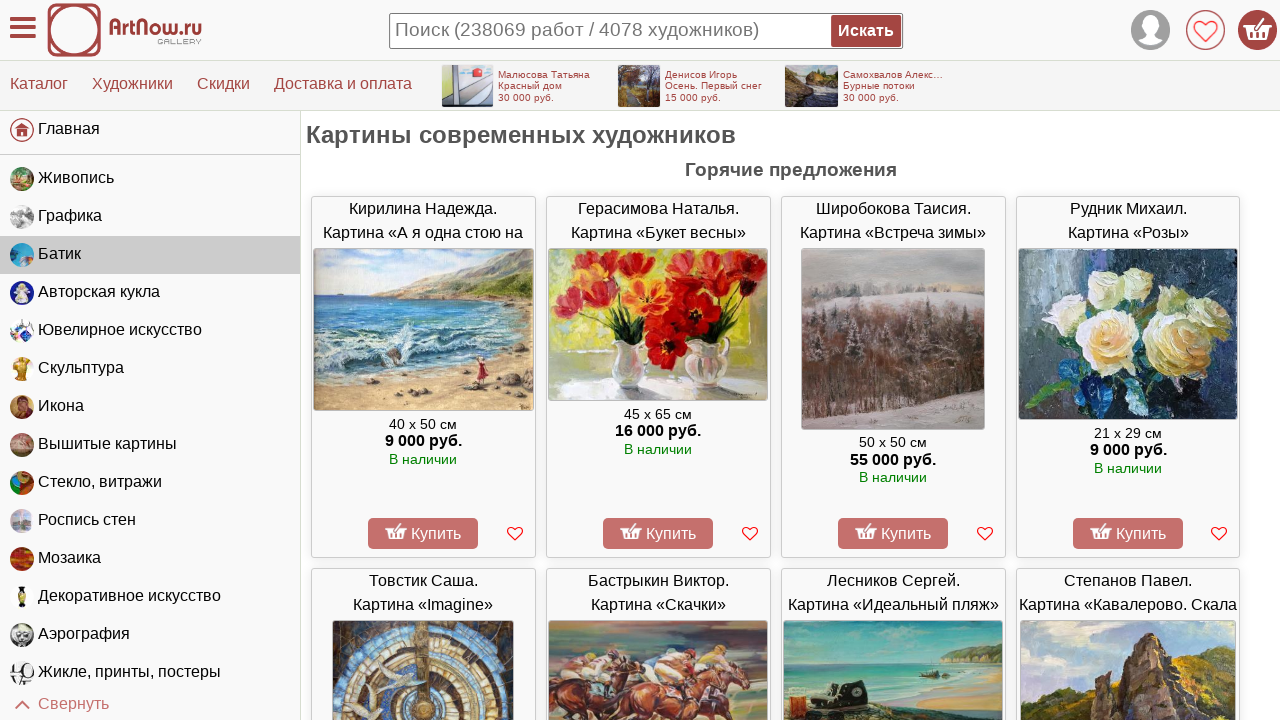

Navigated to embroidered paintings section at (150, 445) on #left_container > div > ul:nth-child(2) > li:nth-child(8) > a
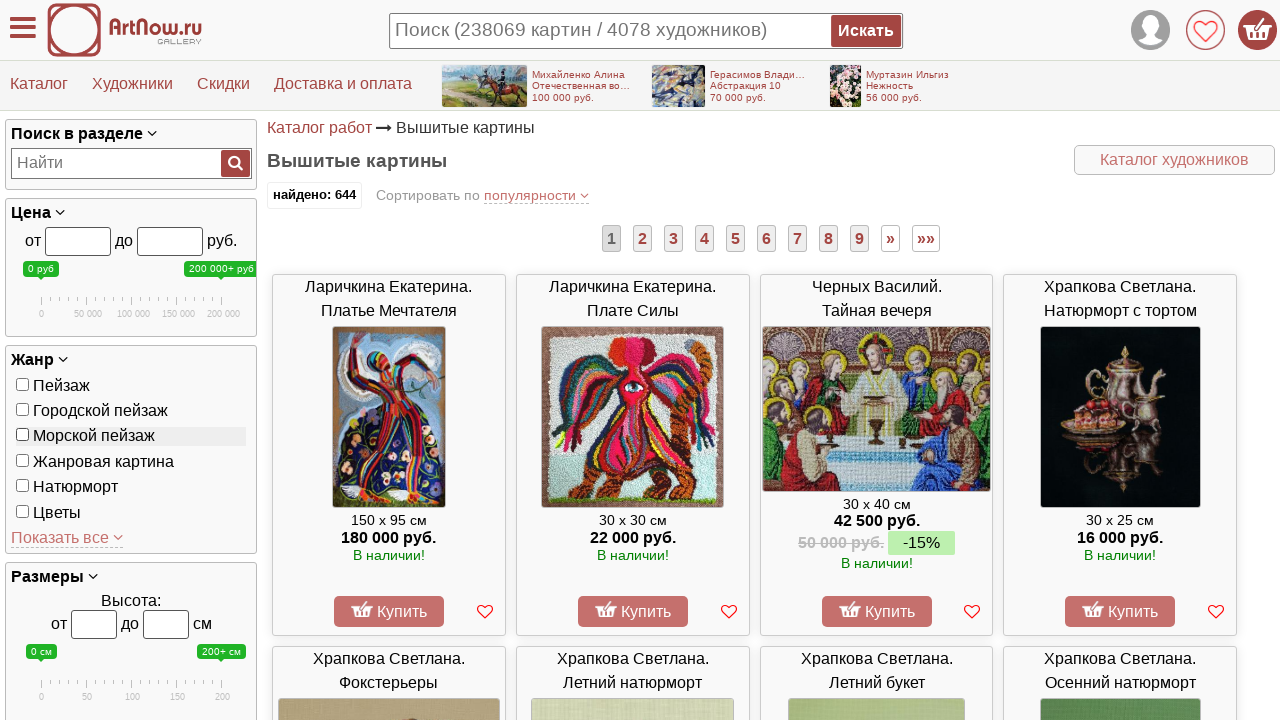

Selected Urban Landscape genre filter at (131, 411) on #genrebox > div > label:nth-child(2)
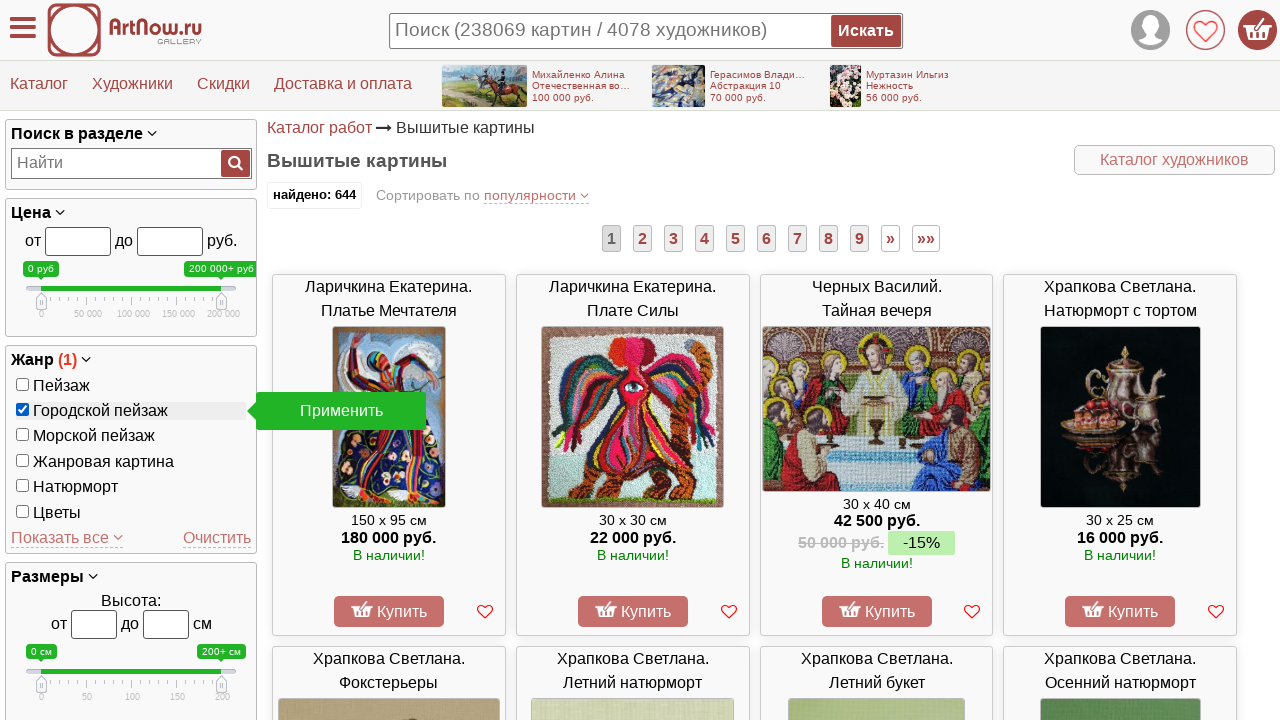

Waited 3 seconds for filter UI to update
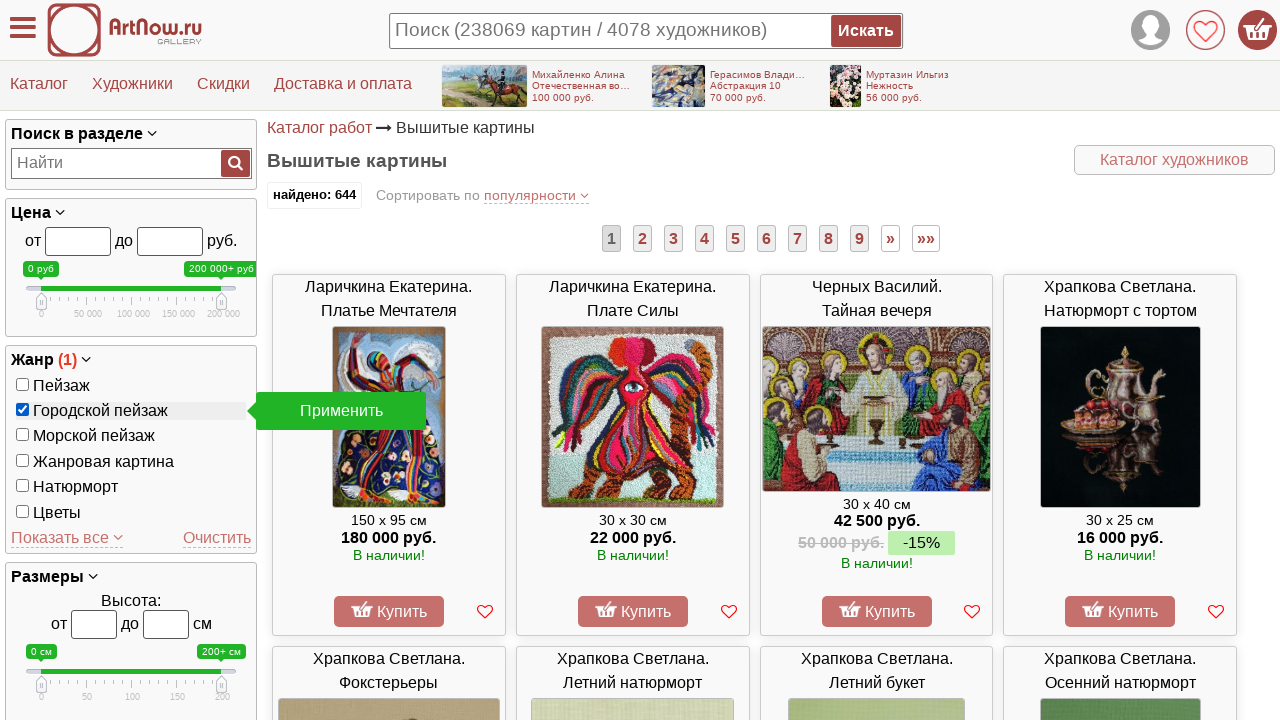

Clicked apply button to apply genre filter at (341, 411) on #applymsg
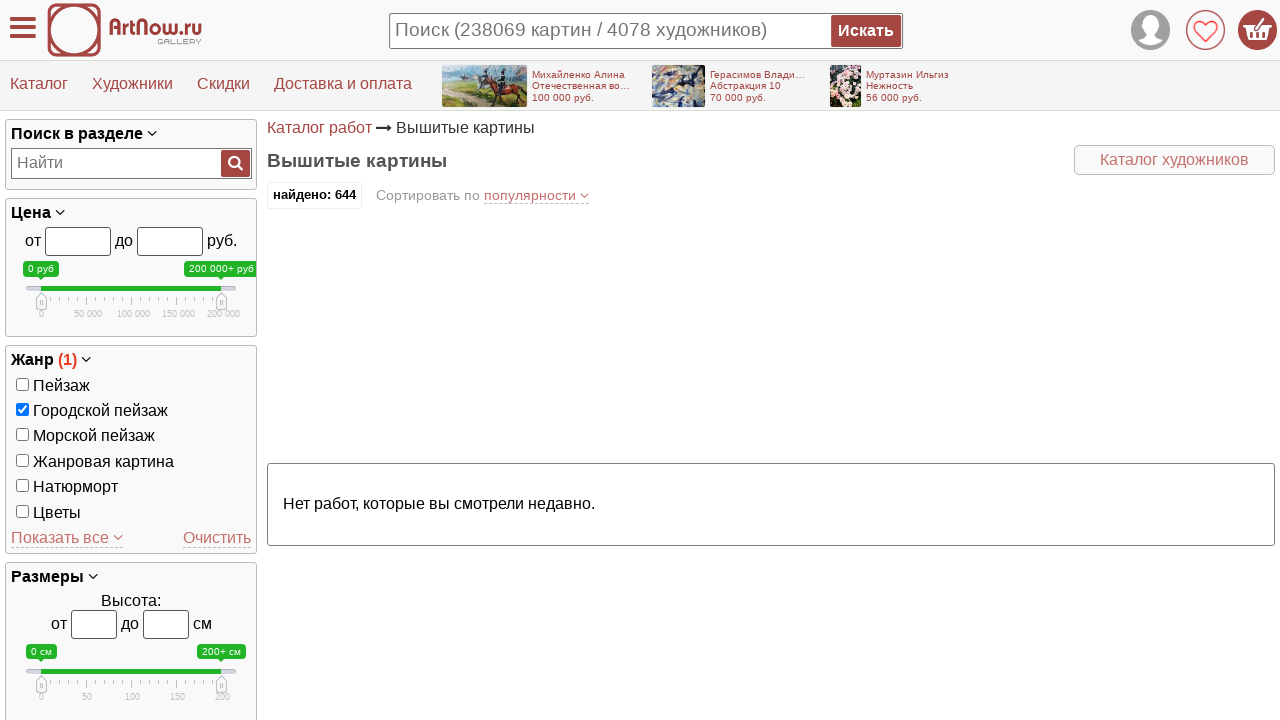

Waited 3 seconds for filtered results to load
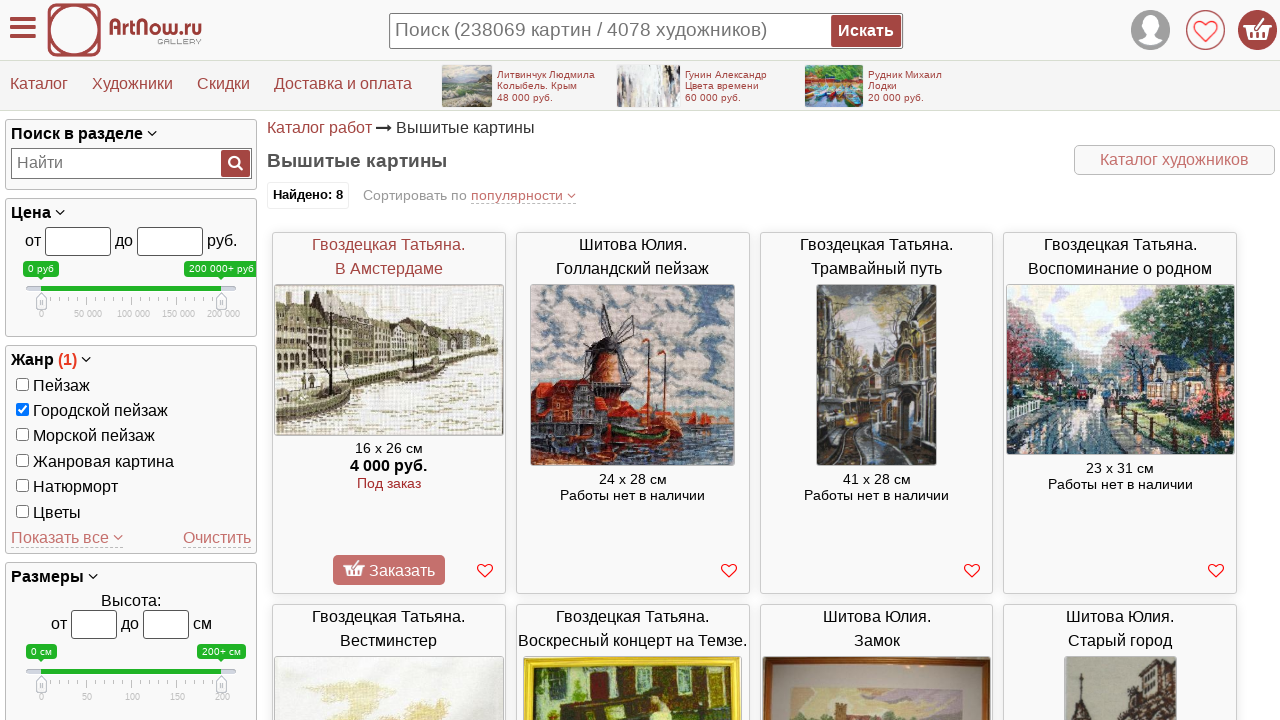

Clicked on 'Трамвайный путь' painting at (877, 259) on #sa_container > div:nth-child(5) > a > div
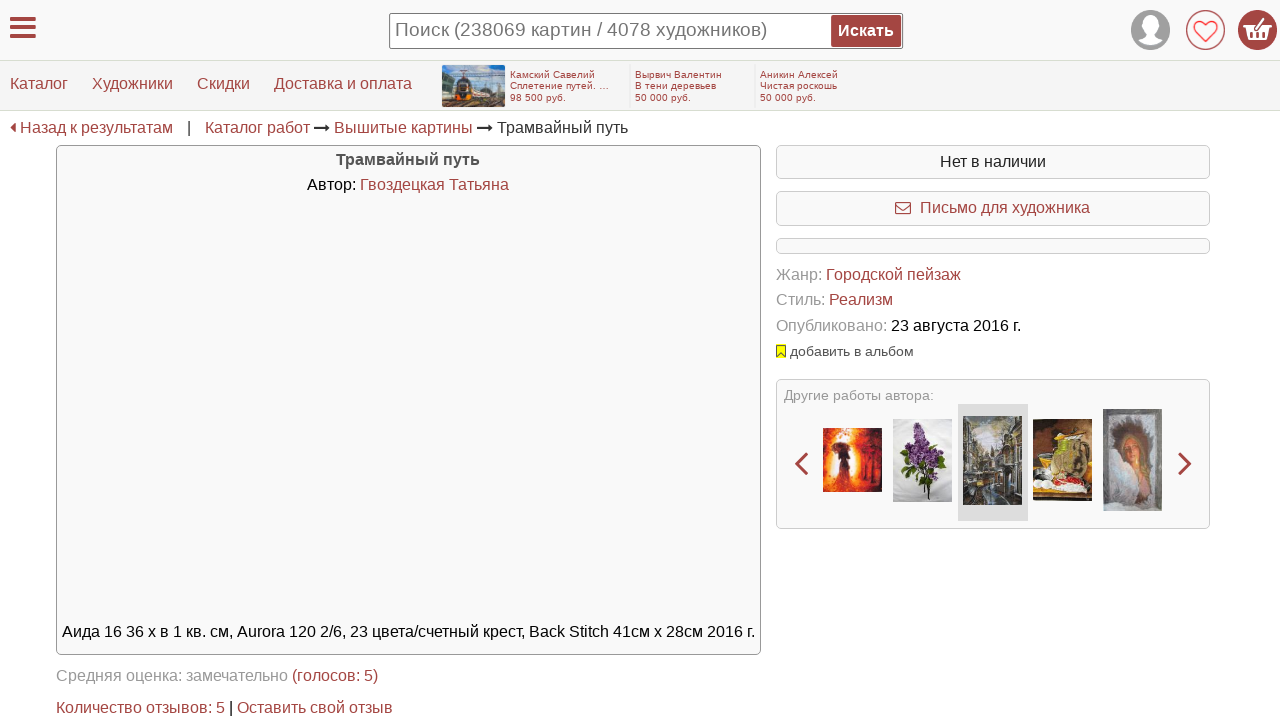

Retrieved page content to verify painting style
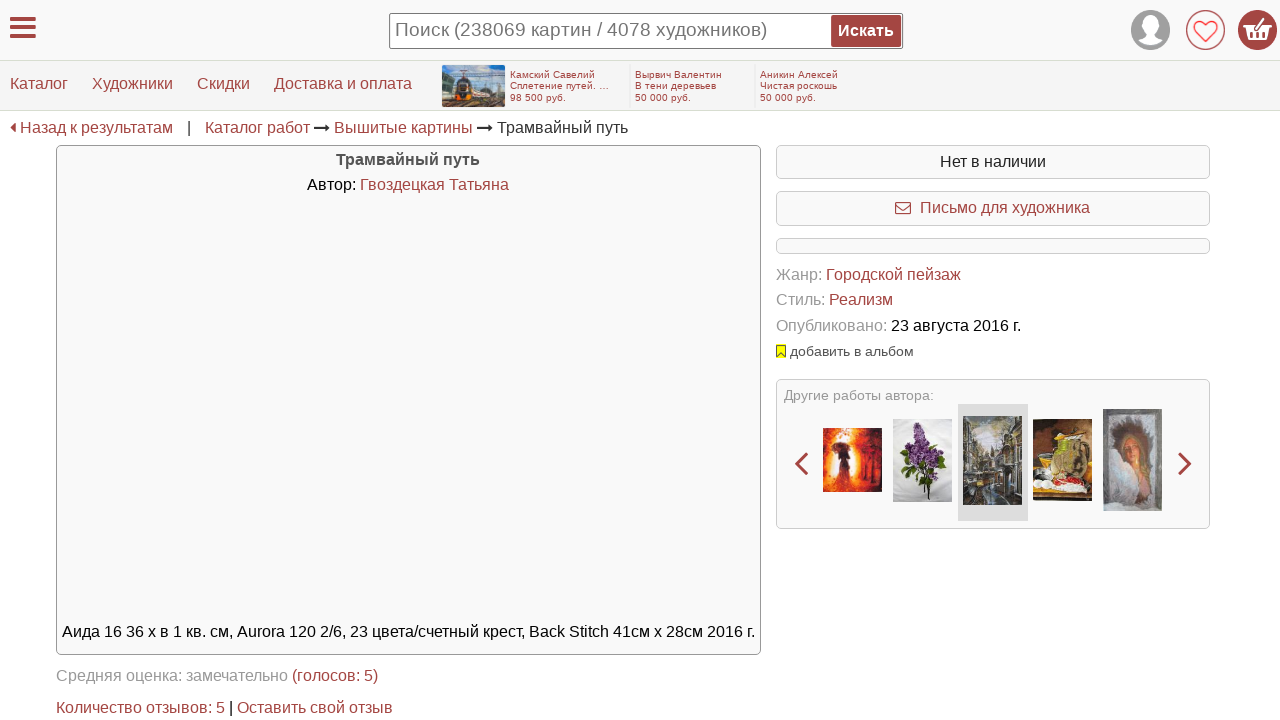

Verified that painting style is 'Реализм' (Realism)
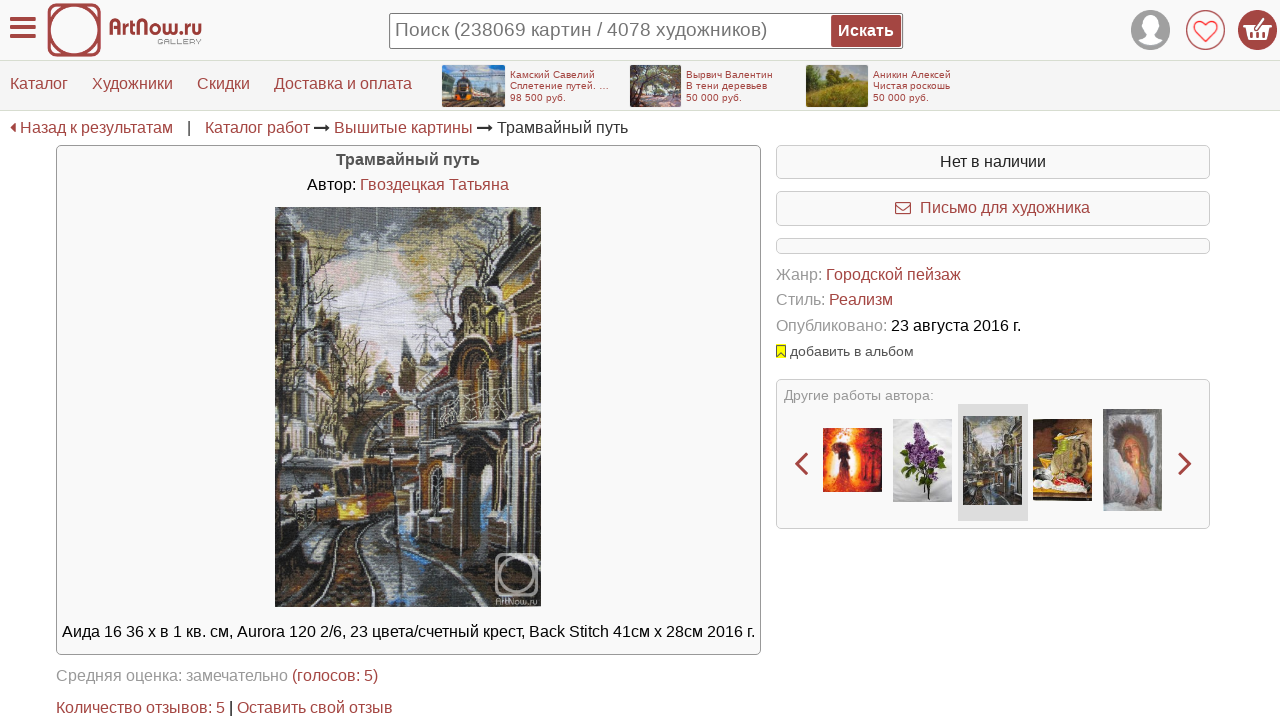

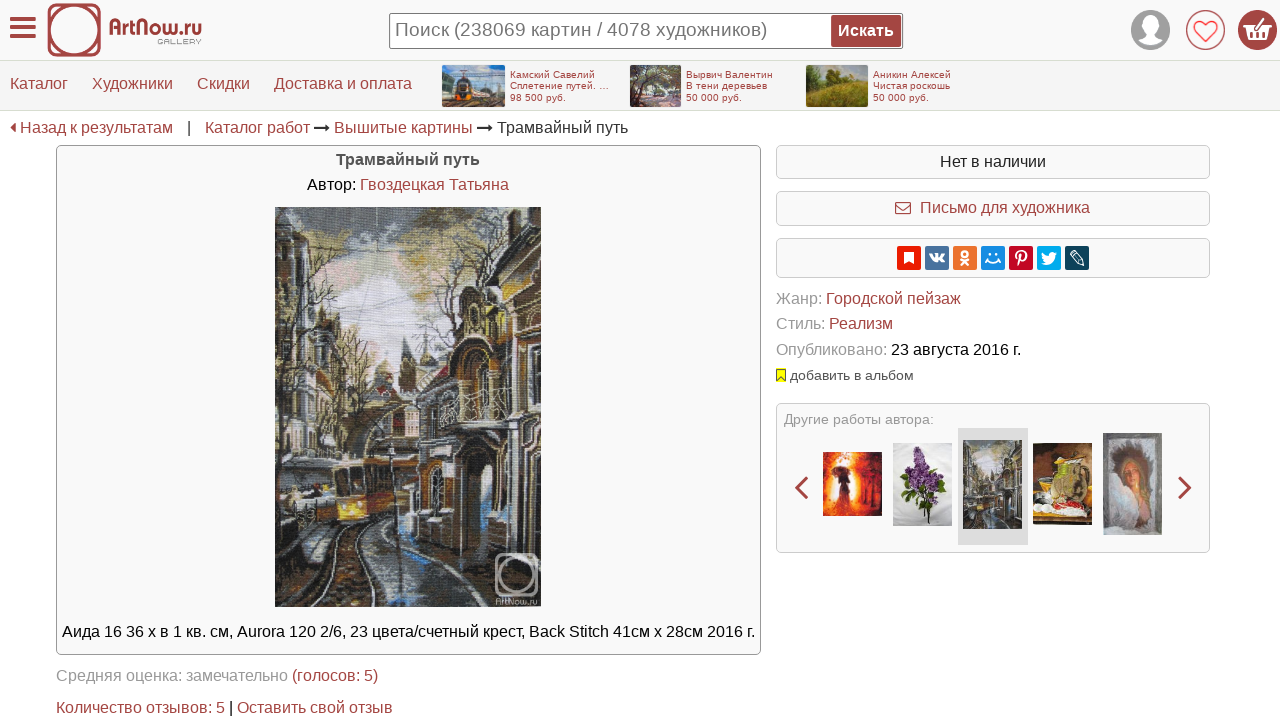